Tests JavaScript prompt dialog by clicking a button, entering text into the prompt, accepting it, and verifying the entered text appears on the page

Starting URL: https://the-internet.herokuapp.com/javascript_alerts

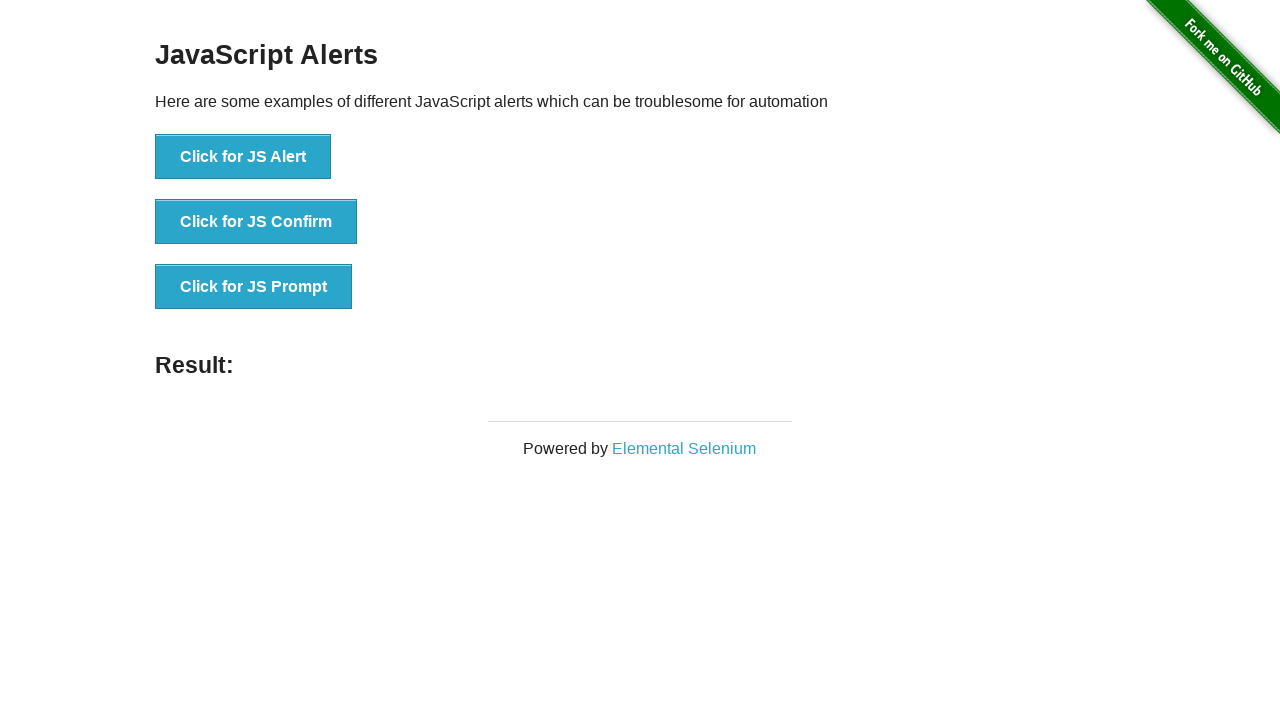

Set up dialog handler to accept prompt with text 'sunshine'
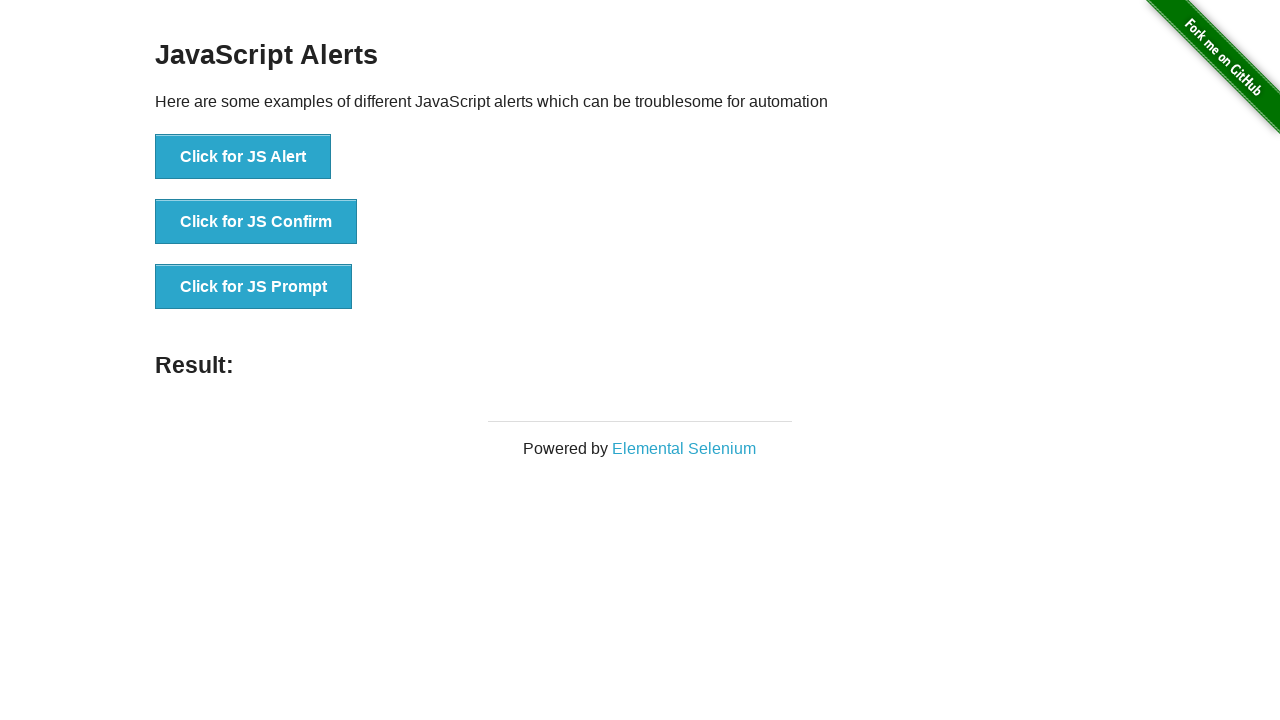

Clicked button to trigger JavaScript prompt dialog at (254, 287) on xpath=//button[contains(text(), 'Click for JS Prompt')]
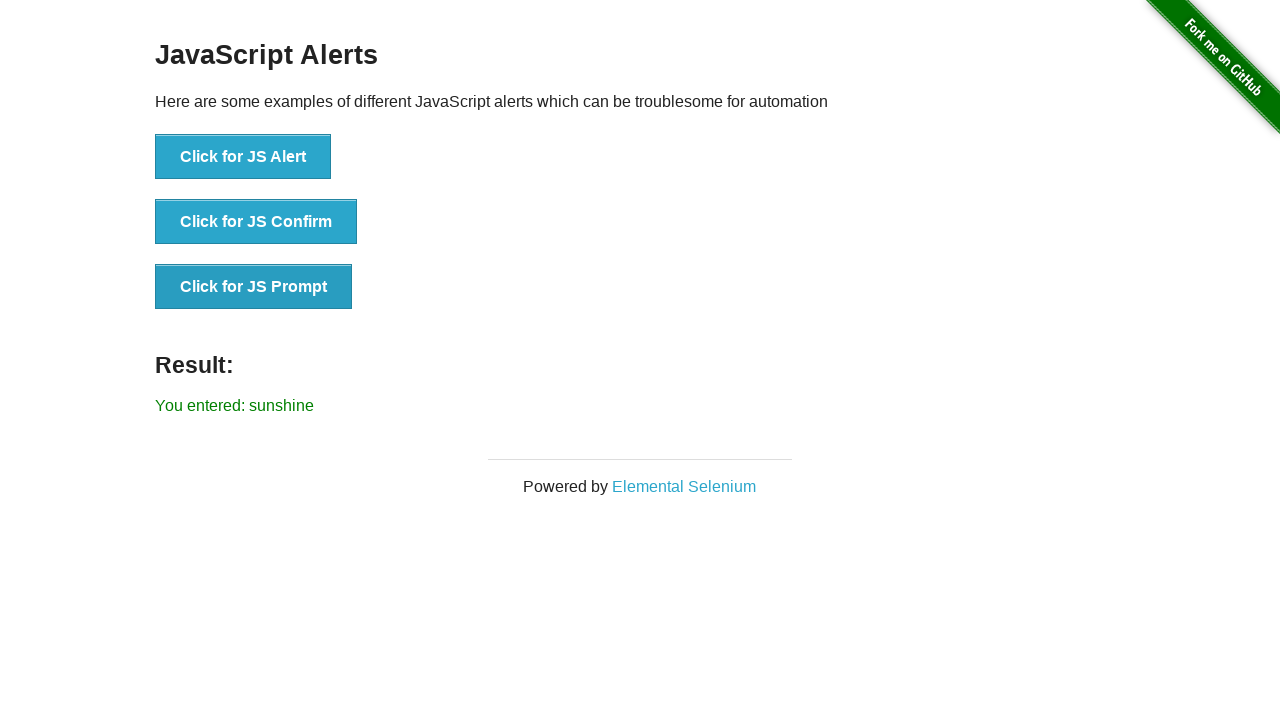

Result element loaded on page
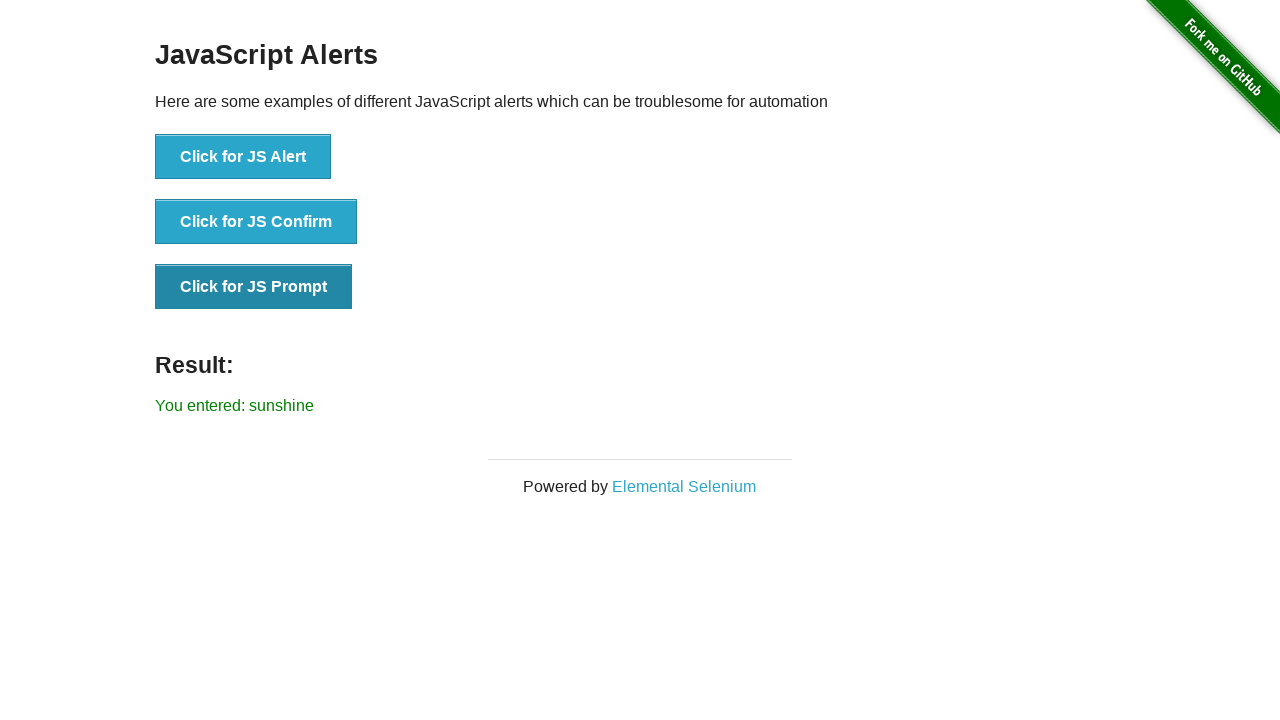

Retrieved result text from page
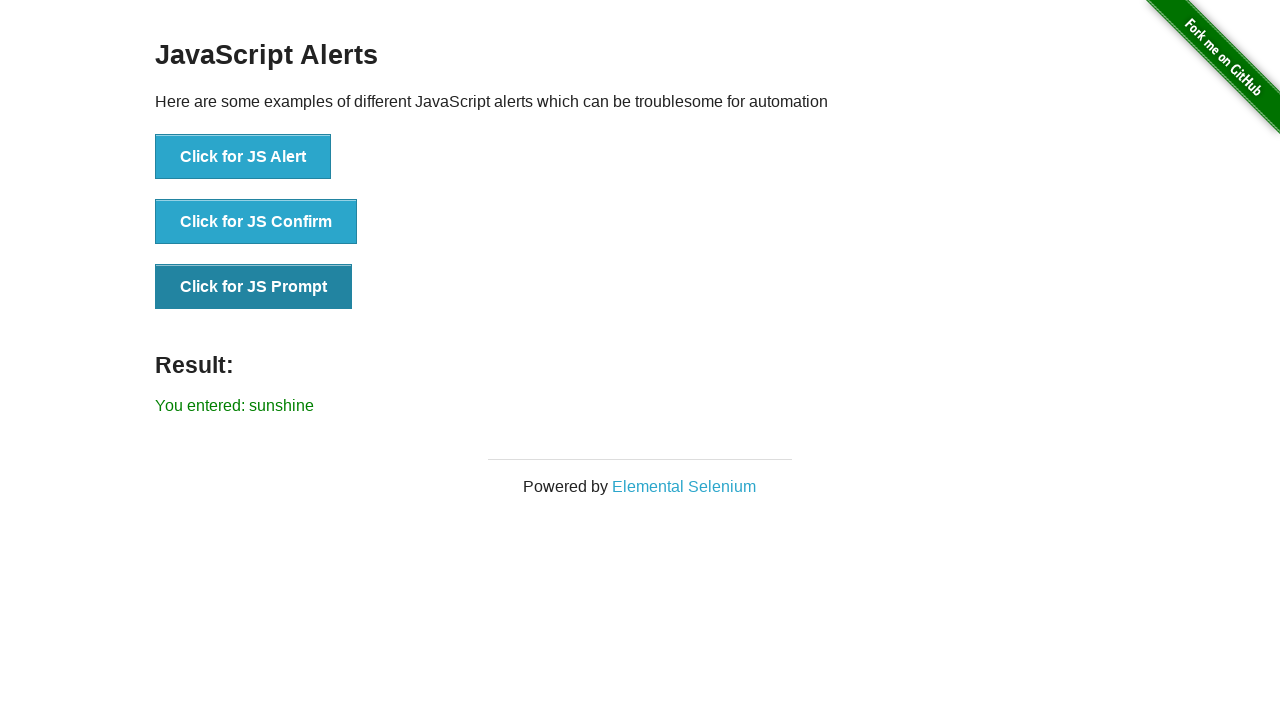

Verified that entered text 'sunshine' appears in result
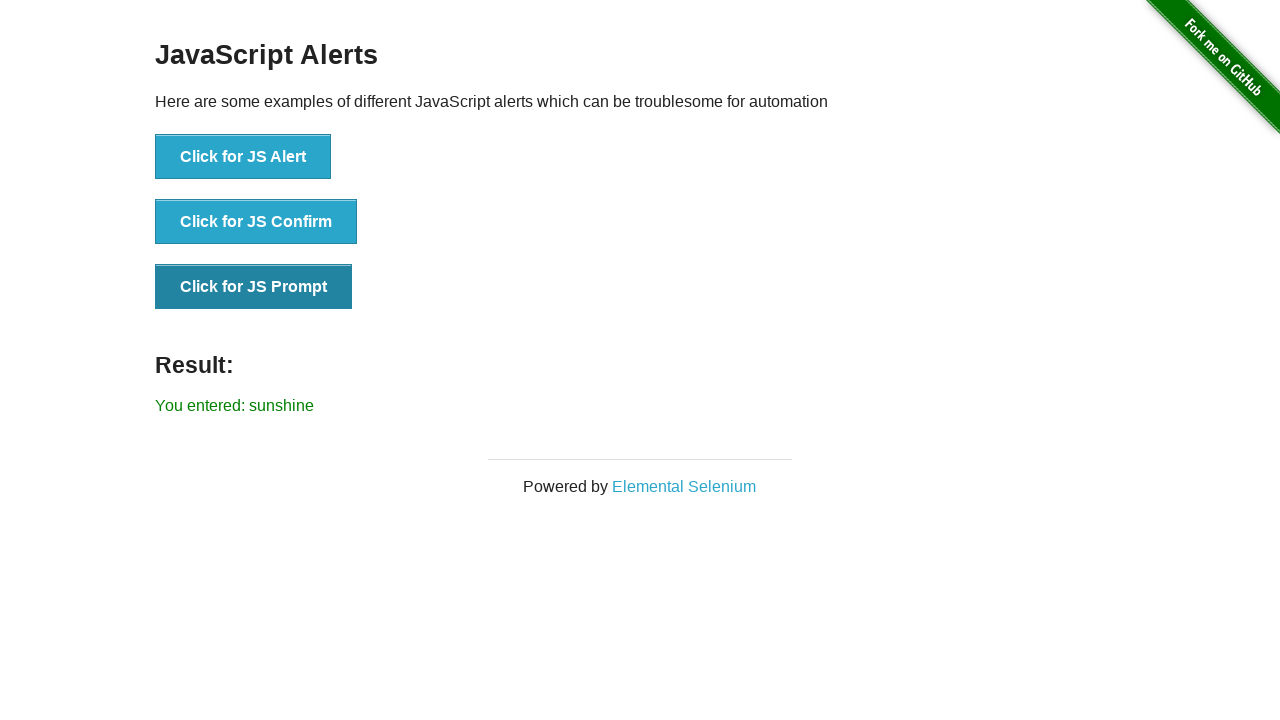

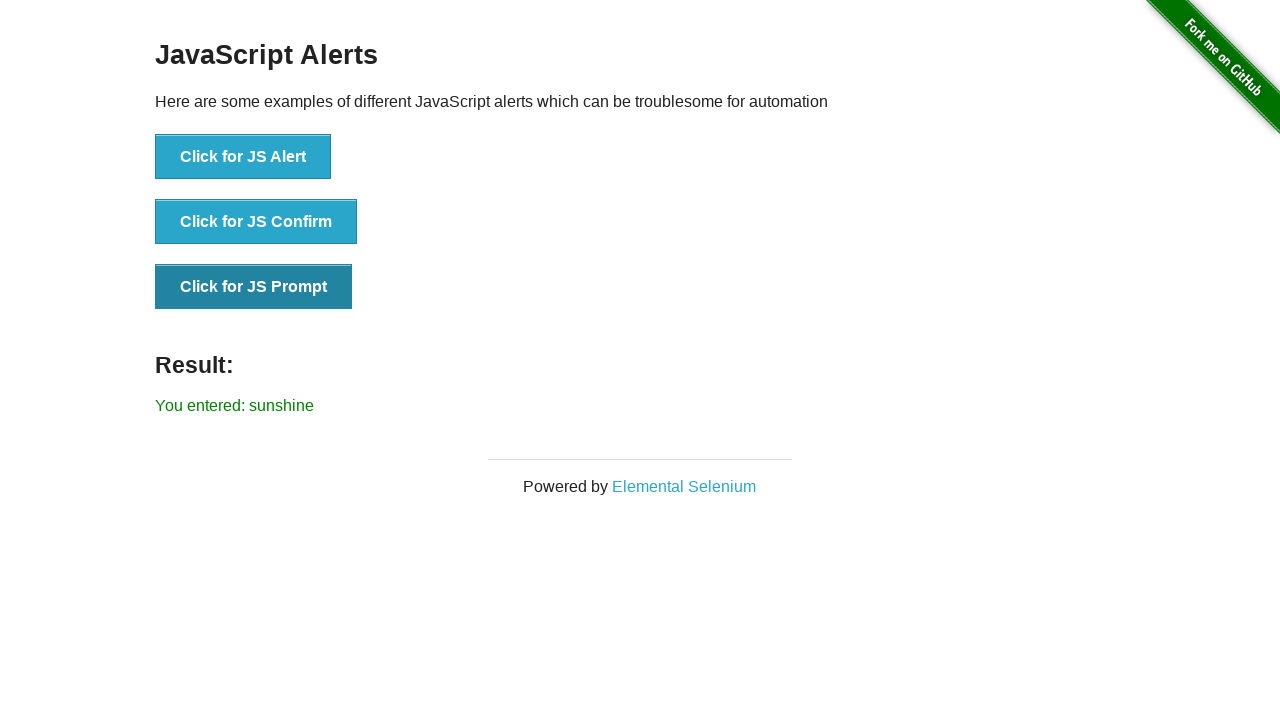